Tests form dropdown selection functionality by selecting options from Skills and Year dropdowns on a registration form

Starting URL: https://demo.automationtesting.in/Register.html

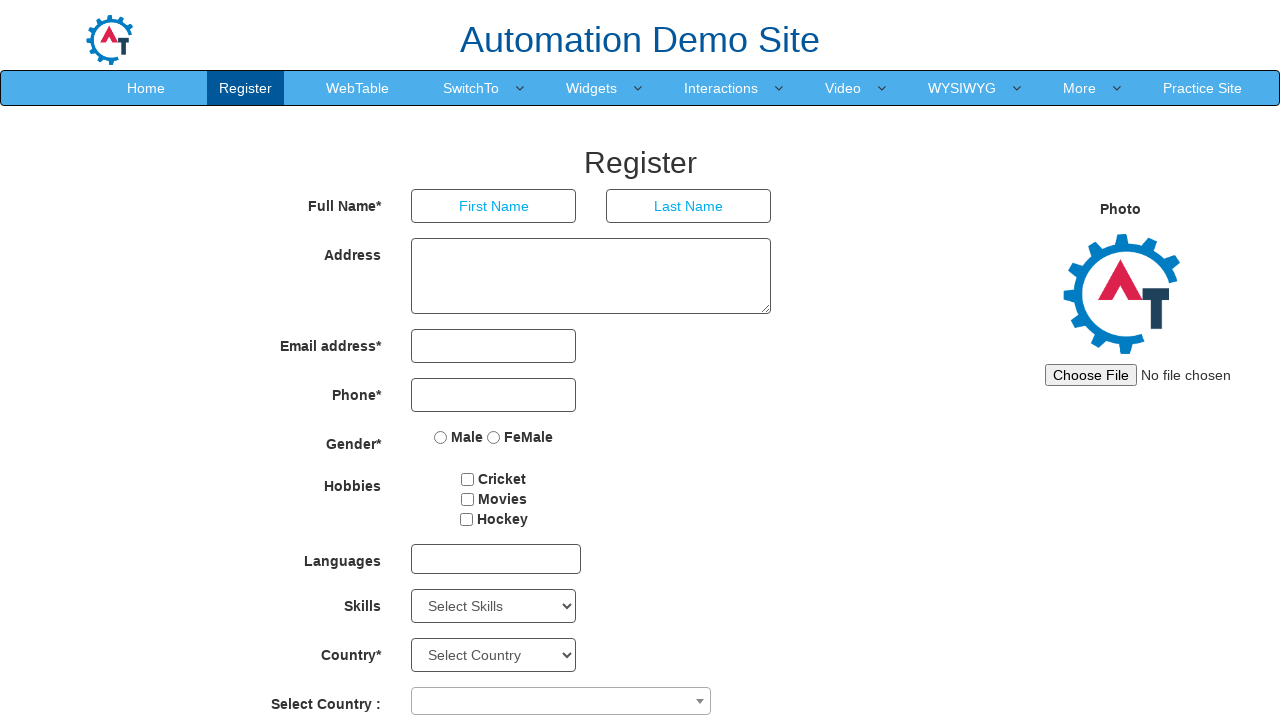

Located Skills dropdown element
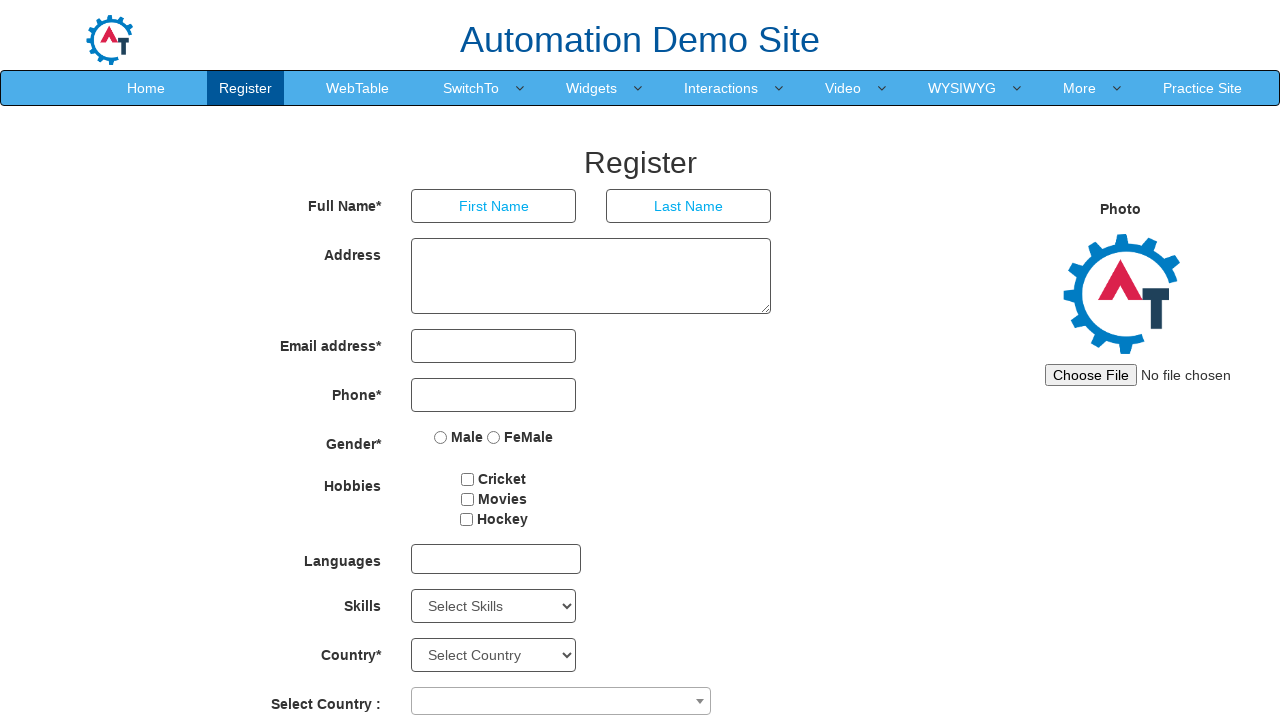

Selected 'C++' from Skills dropdown on select#Skills
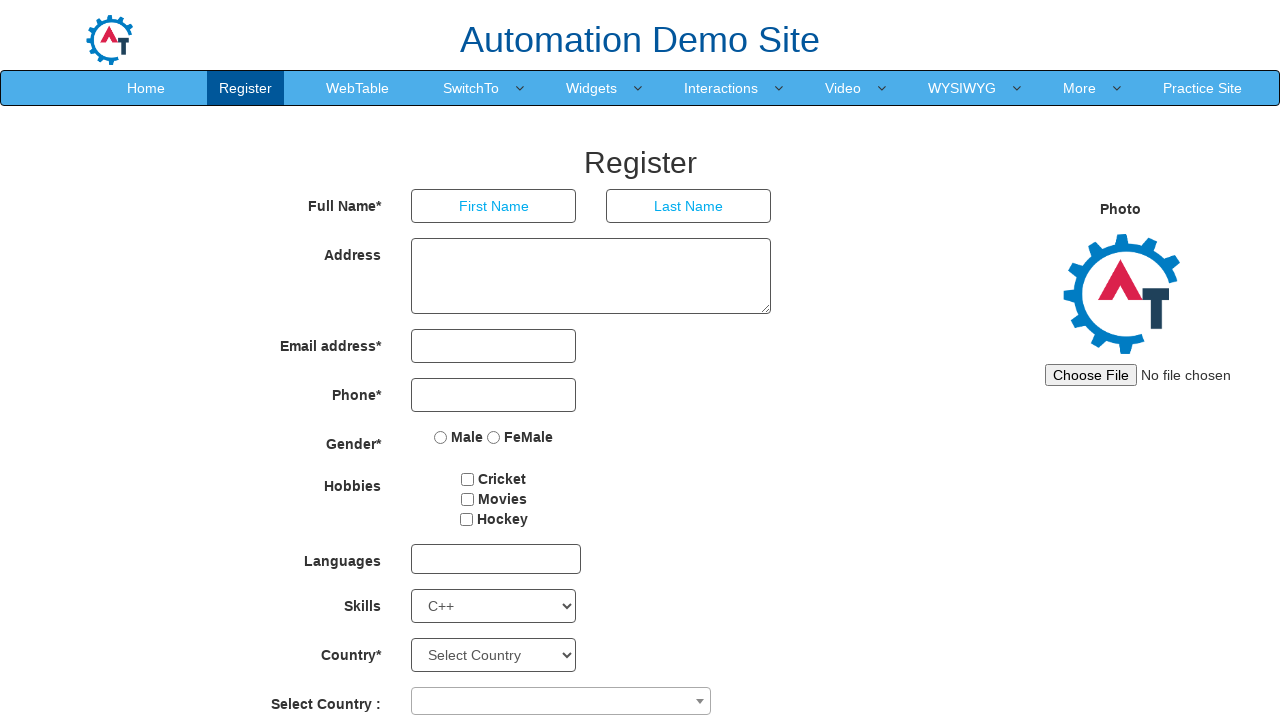

Selected '1996' from Year dropdown on select#yearbox
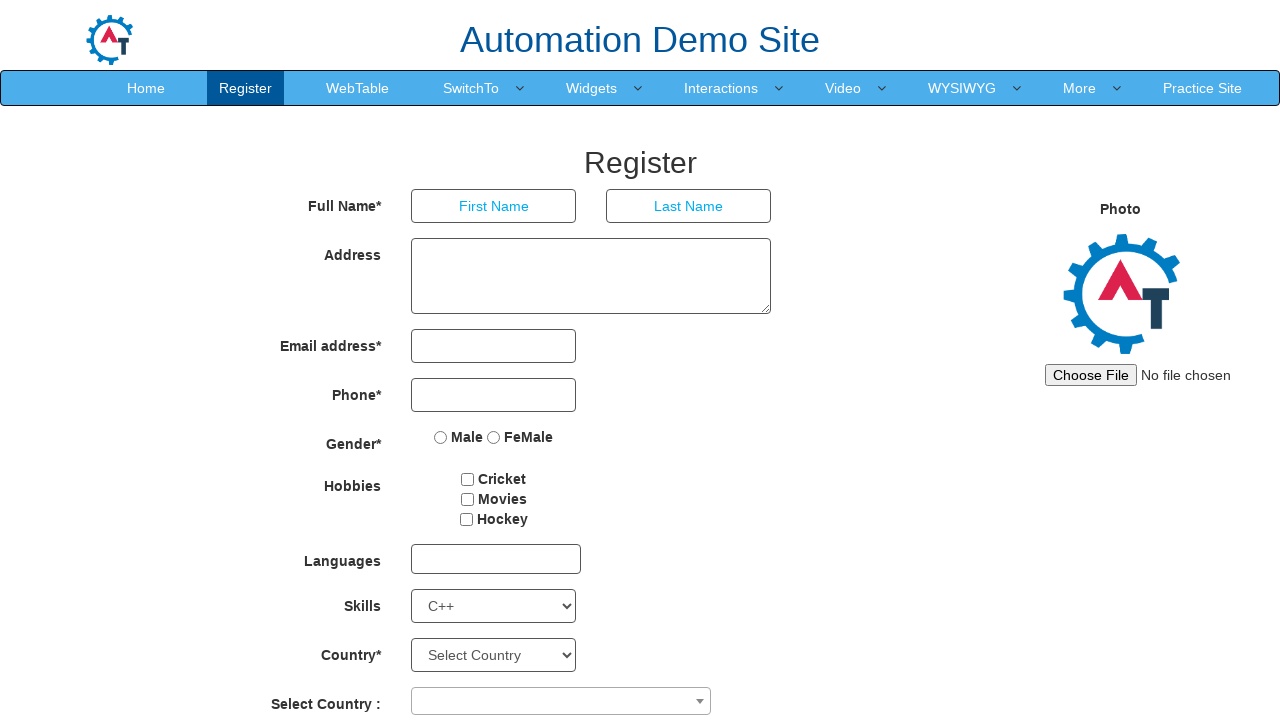

Waited 1000ms for dropdown changes to take effect
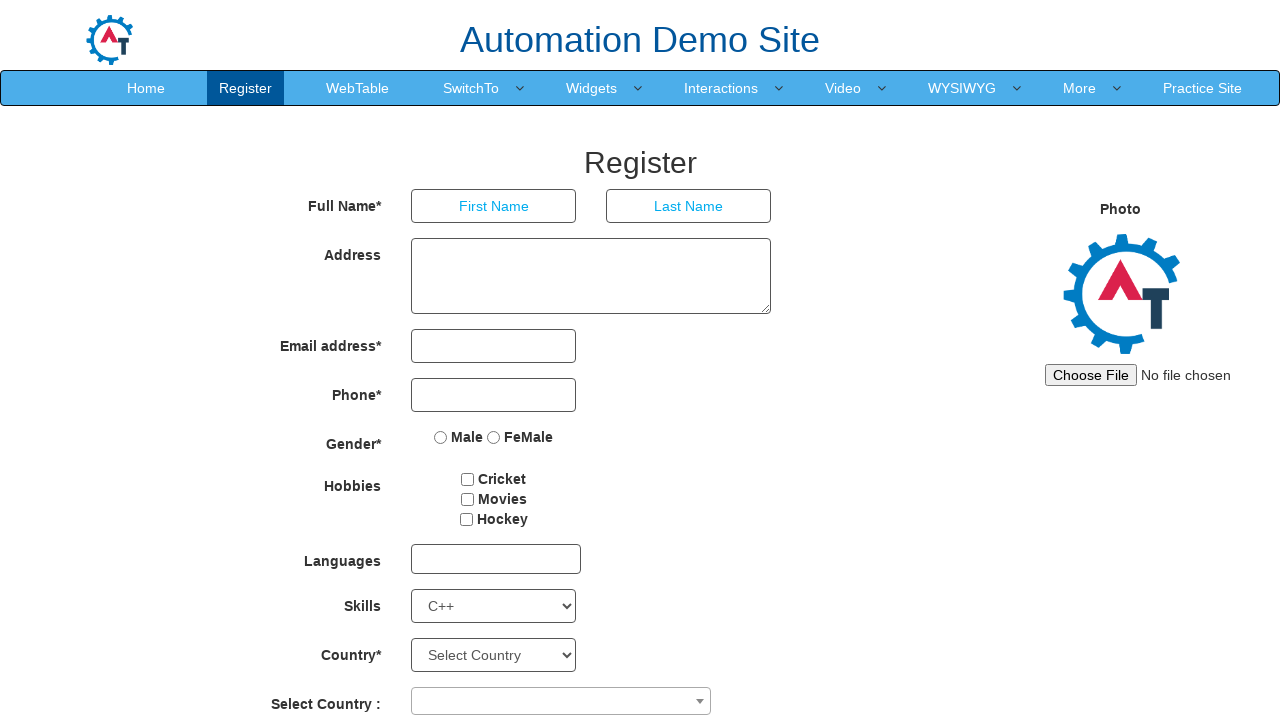

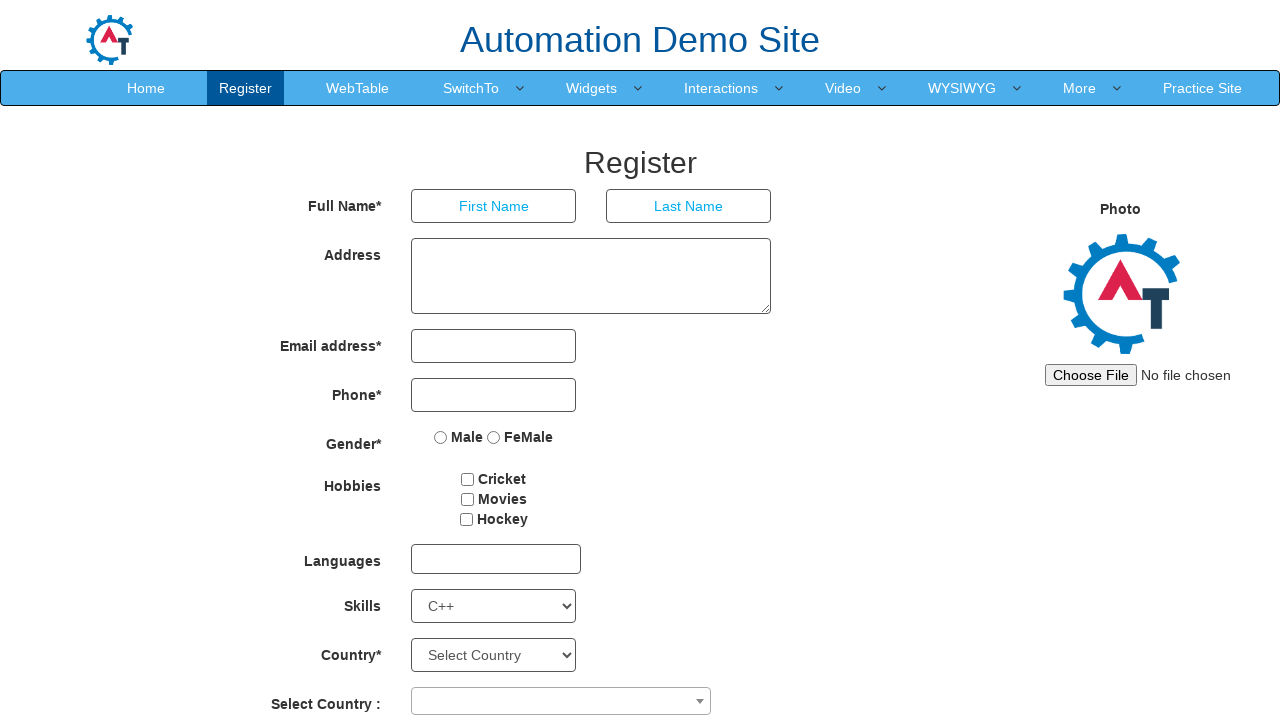